Tests radio button functionality by selecting different options and verifying their states on a demo page

Starting URL: https://www.leafground.com/radio.xhtml

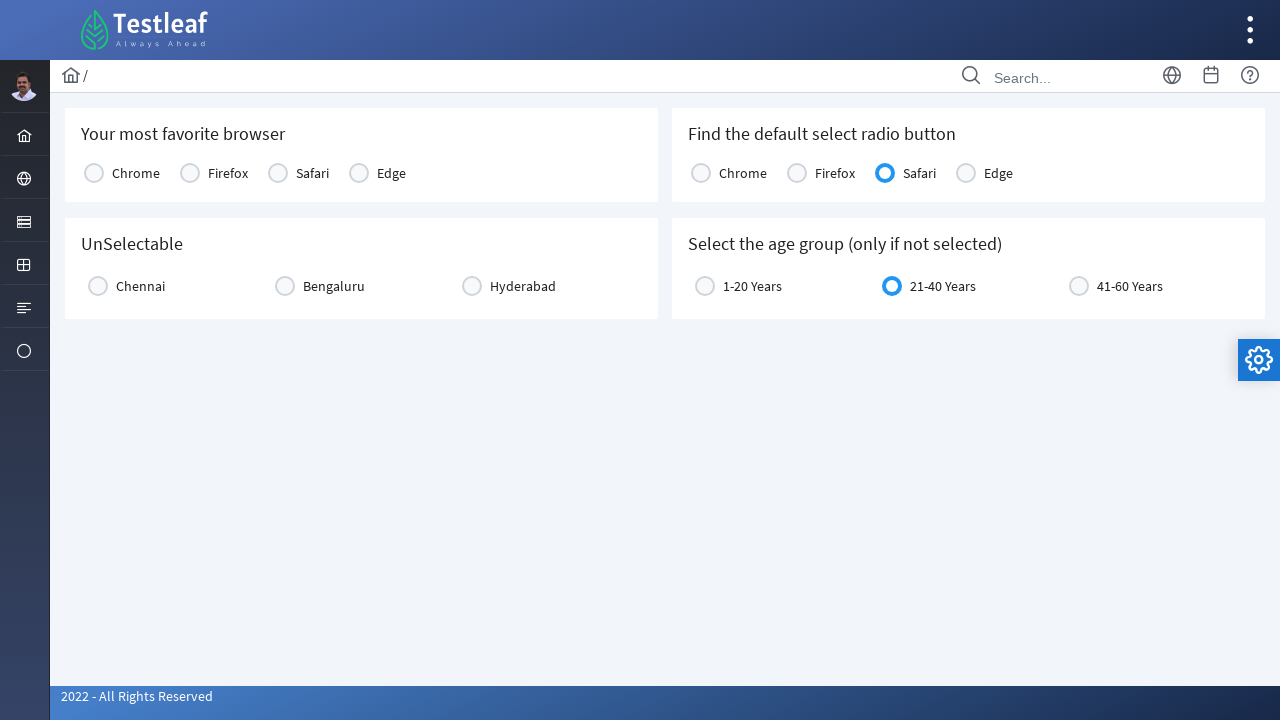

Clicked Safari radio button (first instance) at (312, 173) on xpath=(//label[text()='Safari'])[1]
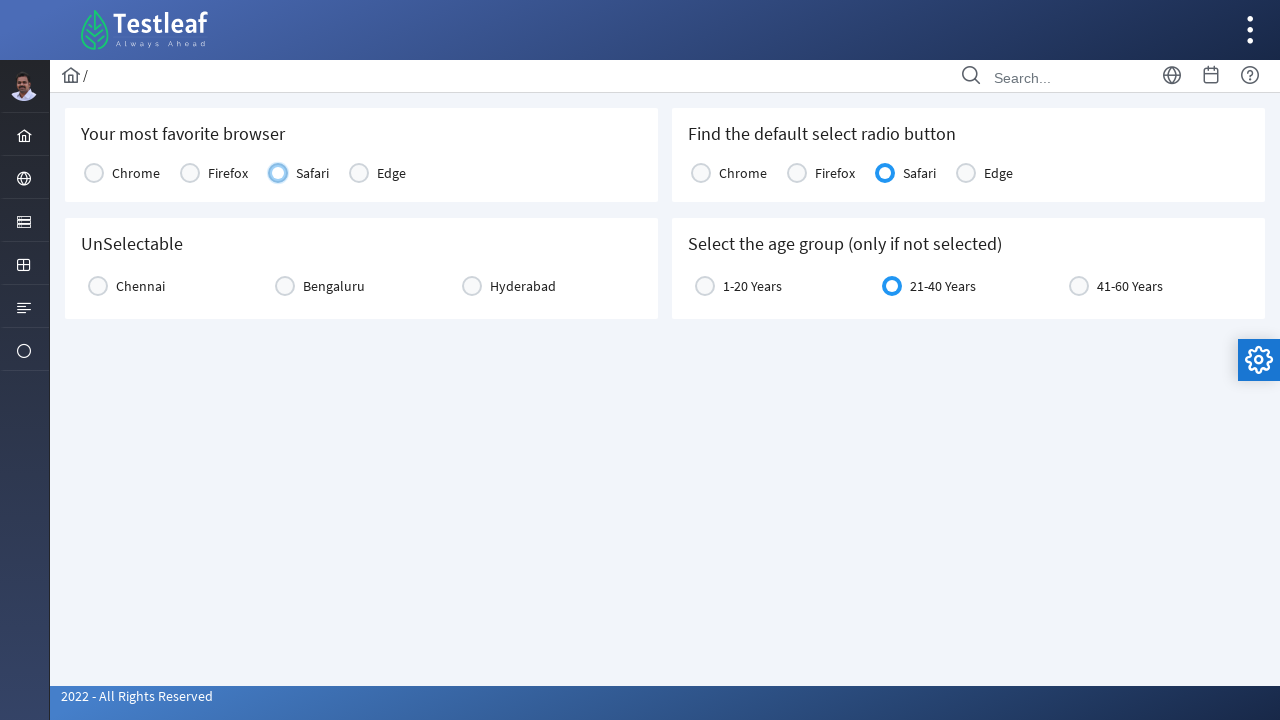

Clicked Safari radio button again to verify selection at (312, 173) on xpath=(//label[text()='Safari'])[1]
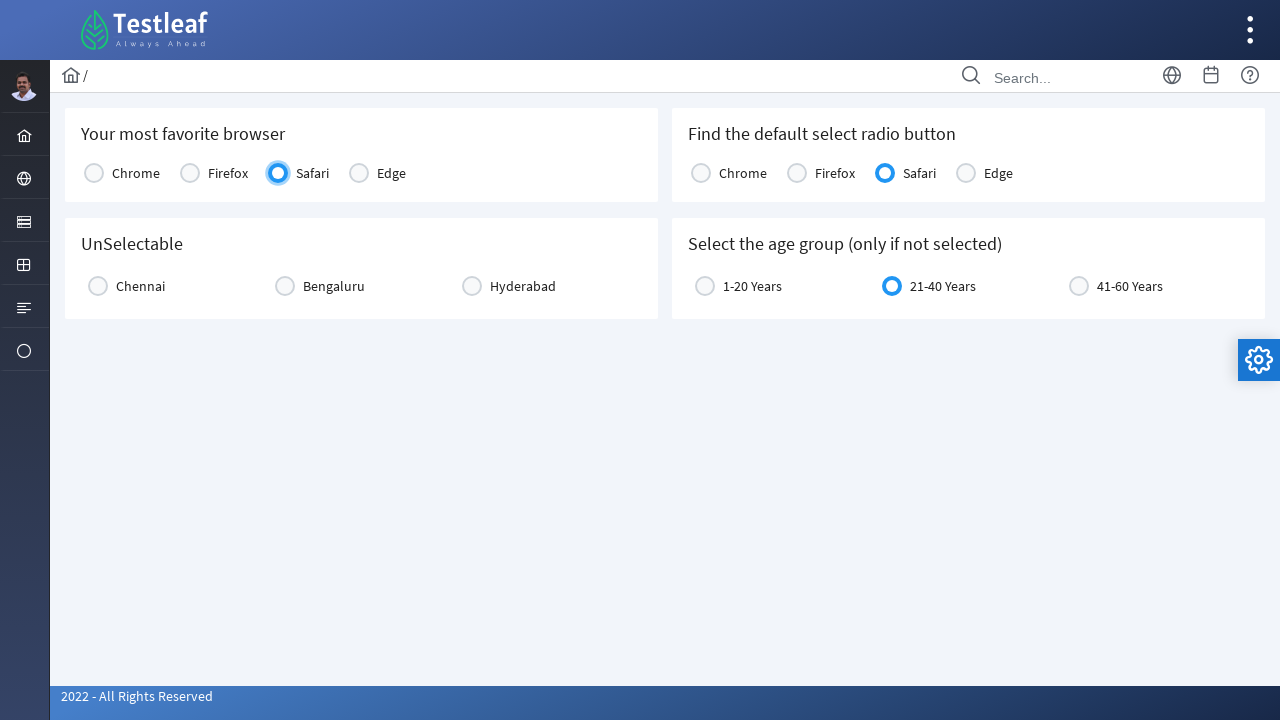

Located age group radio button (21-40 Years)
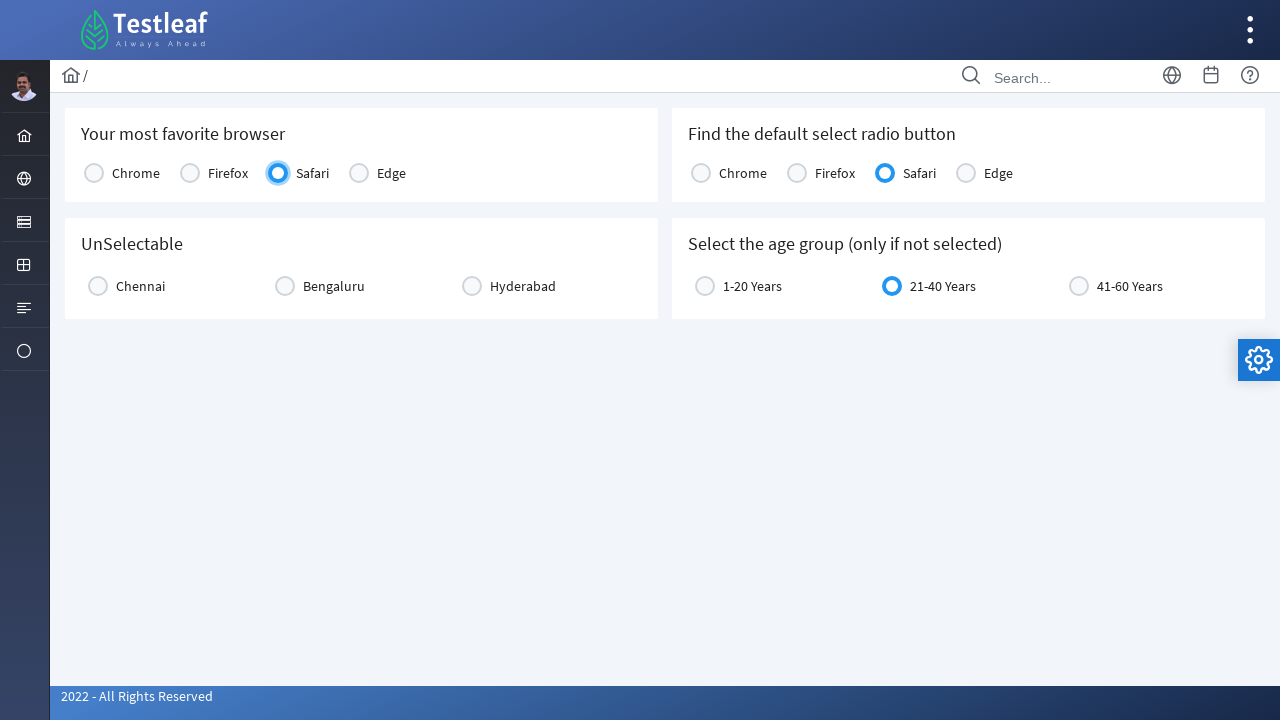

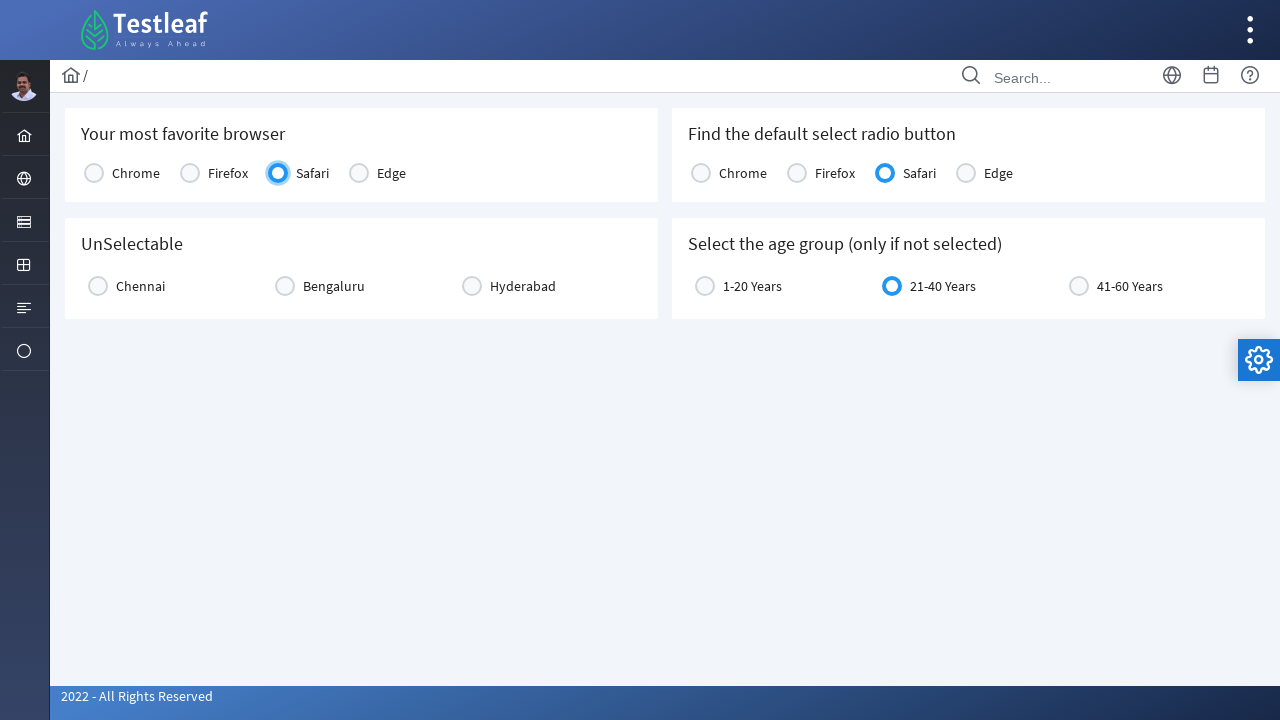